Tests bank manager functionality by registering a new customer, opening an account, searching for the customer, and then deleting them

Starting URL: https://www.globalsqa.com/angularJs-protractor/BankingProject/#/manager/addCust

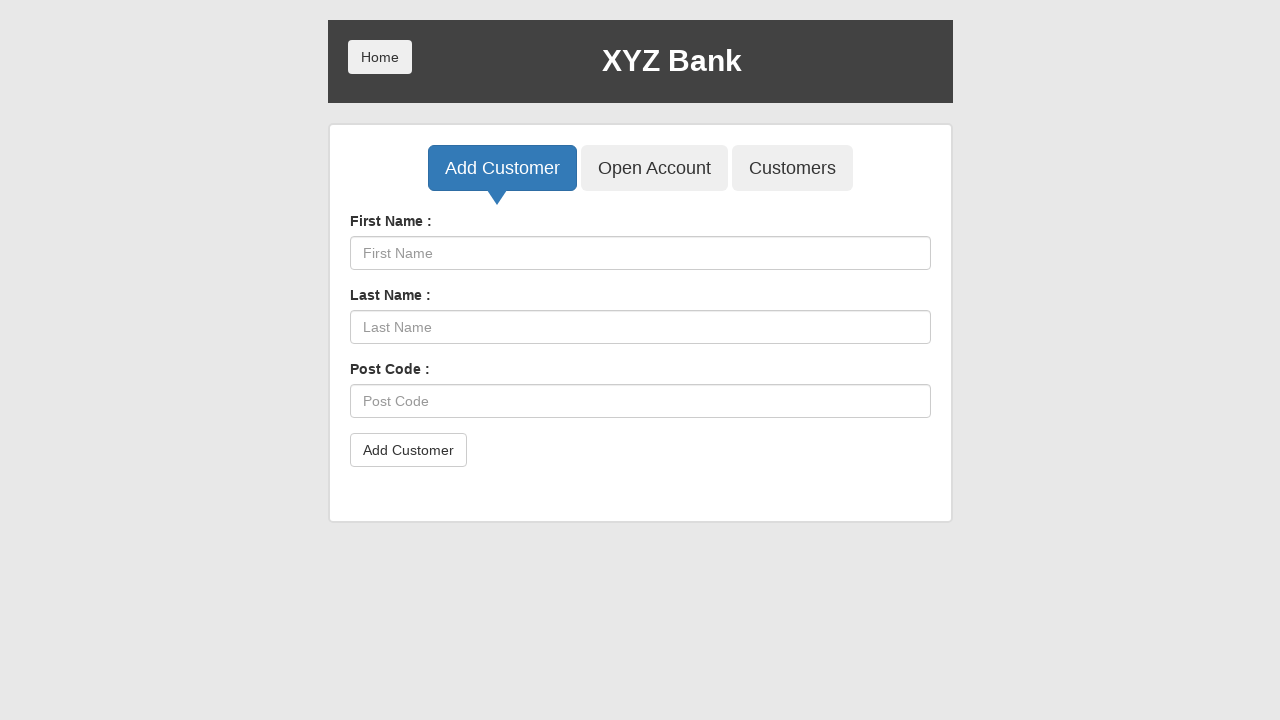

Filled first name field with 'Diego' on input[ng-model='fName']
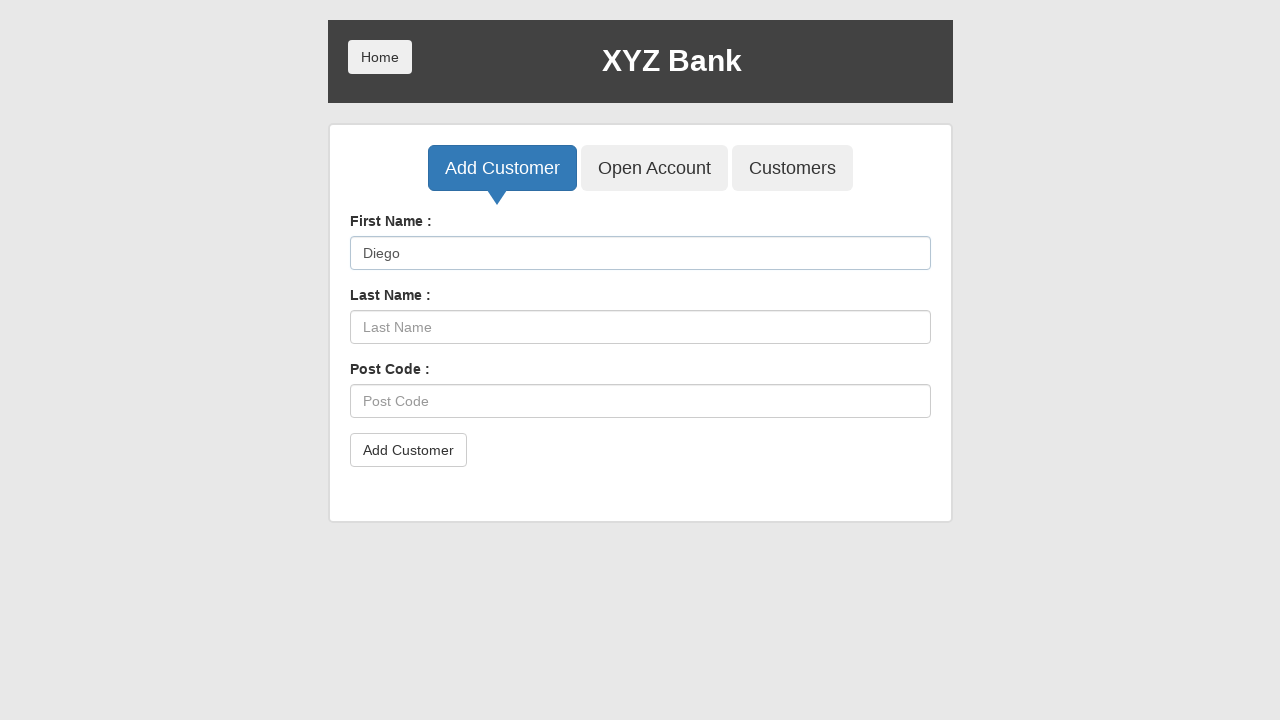

Filled last name field with 'Peres' on input[ng-model='lName']
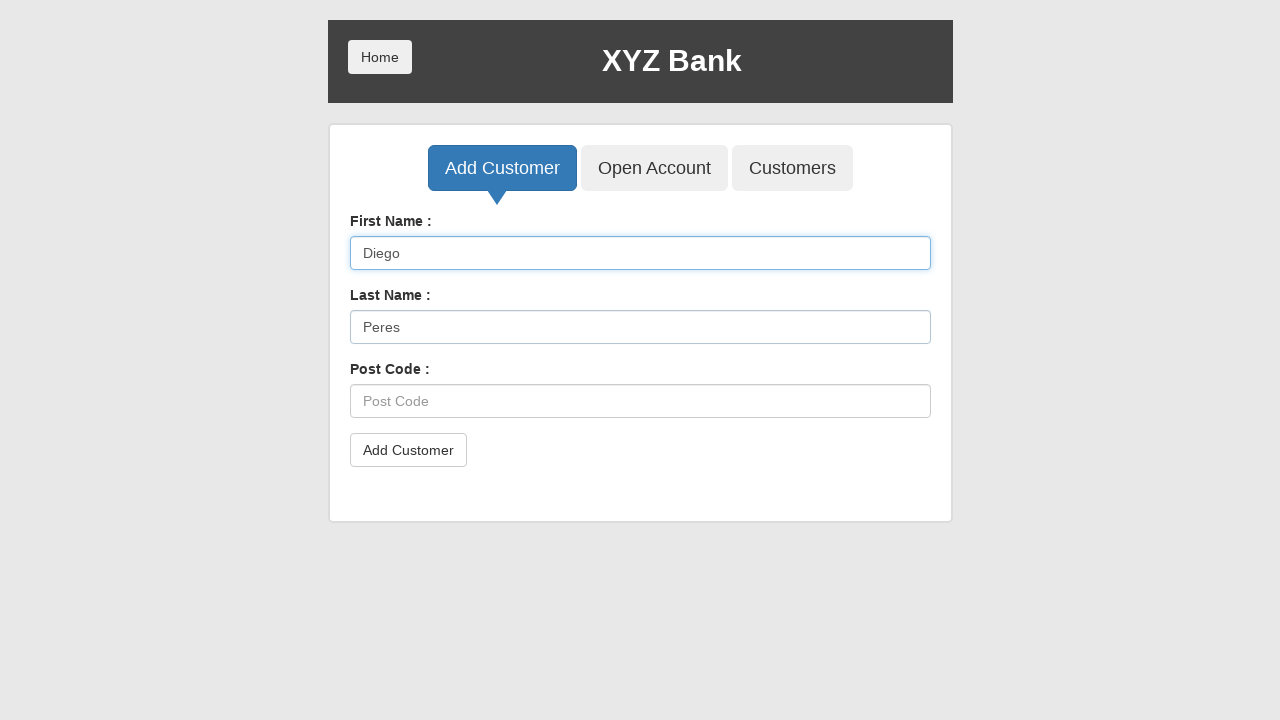

Filled postal code field with '0000' on input[ng-model='postCd']
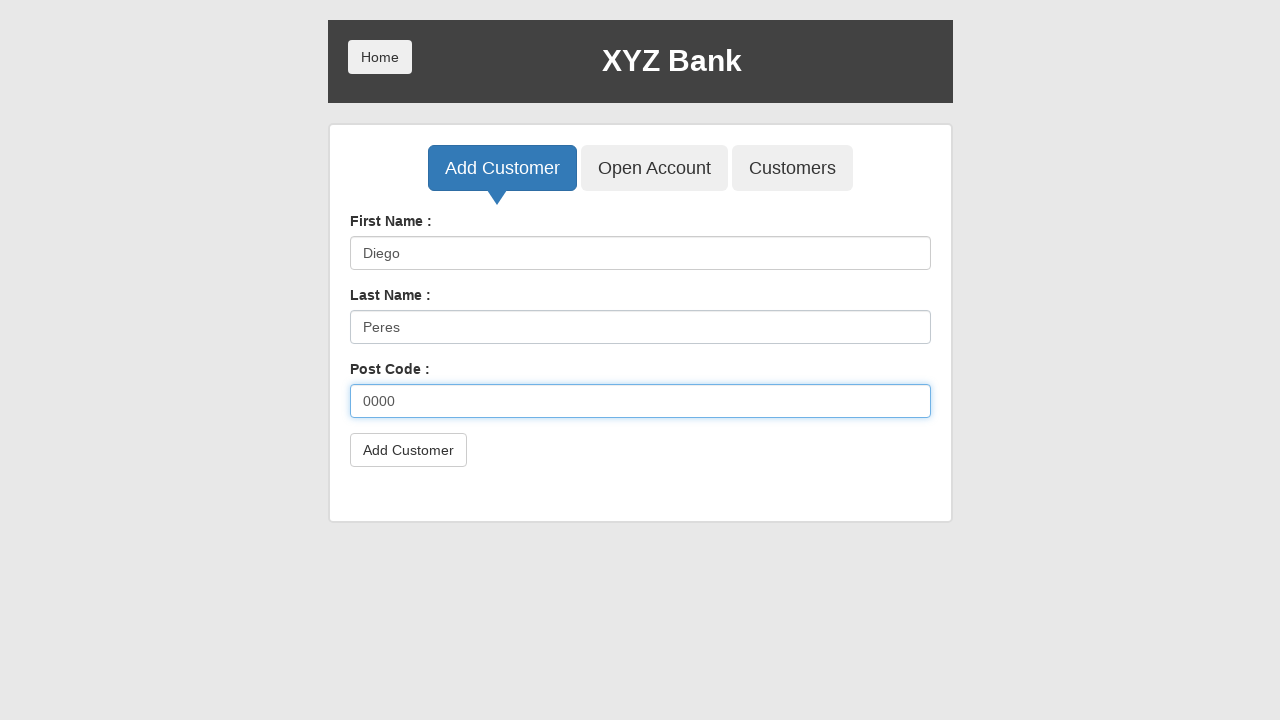

Clicked submit button to register customer at (408, 450) on button[type='submit']
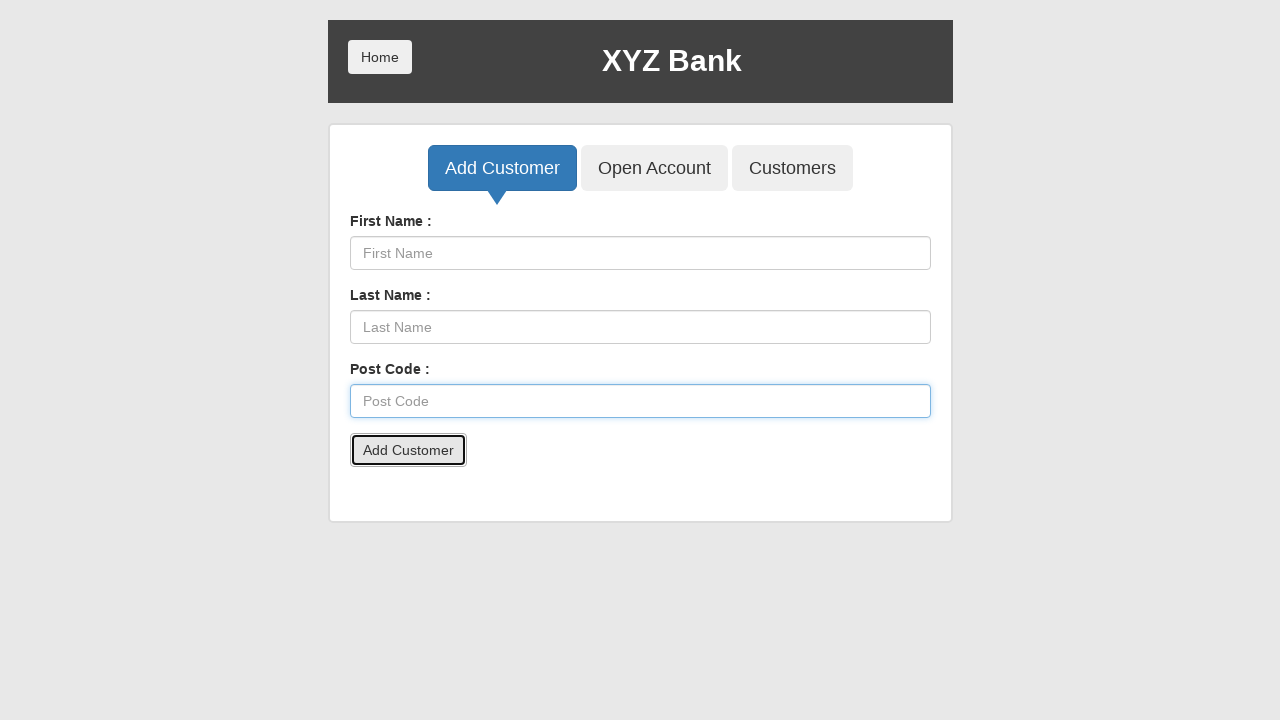

Set up dialog handler to accept alerts
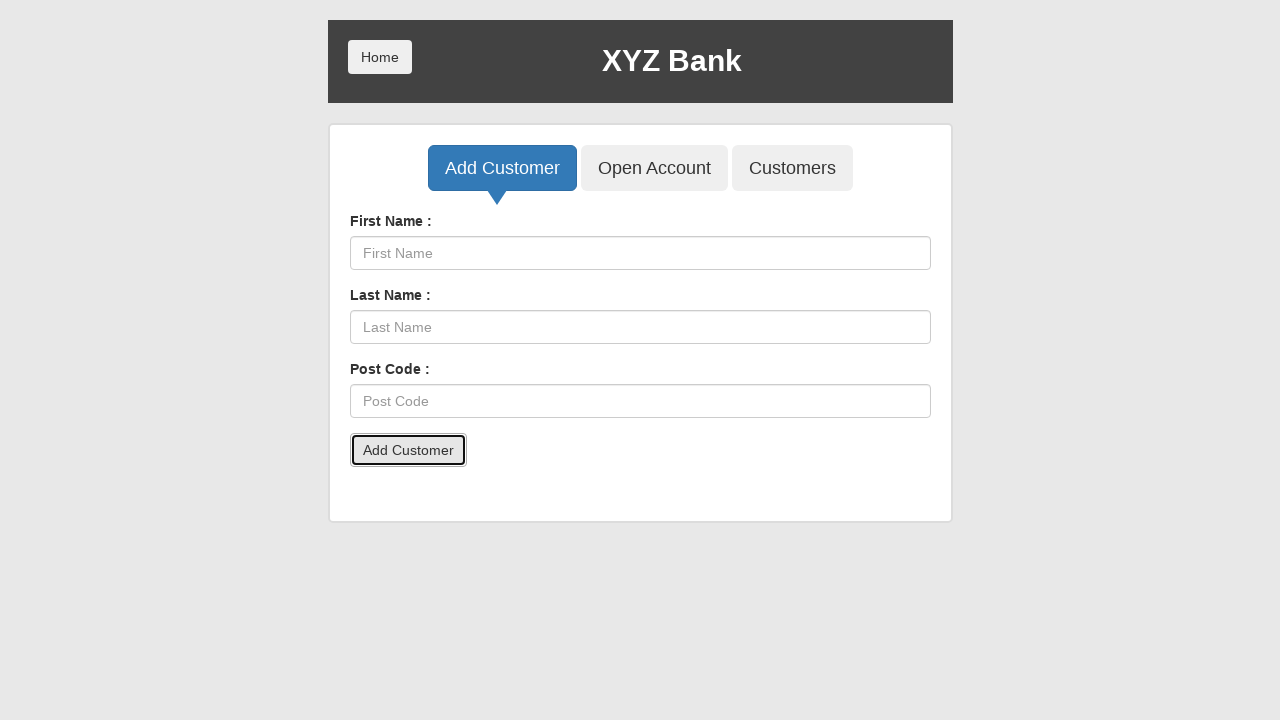

Navigated to Open Account page at (654, 168) on button[ng-class='btnClass2']
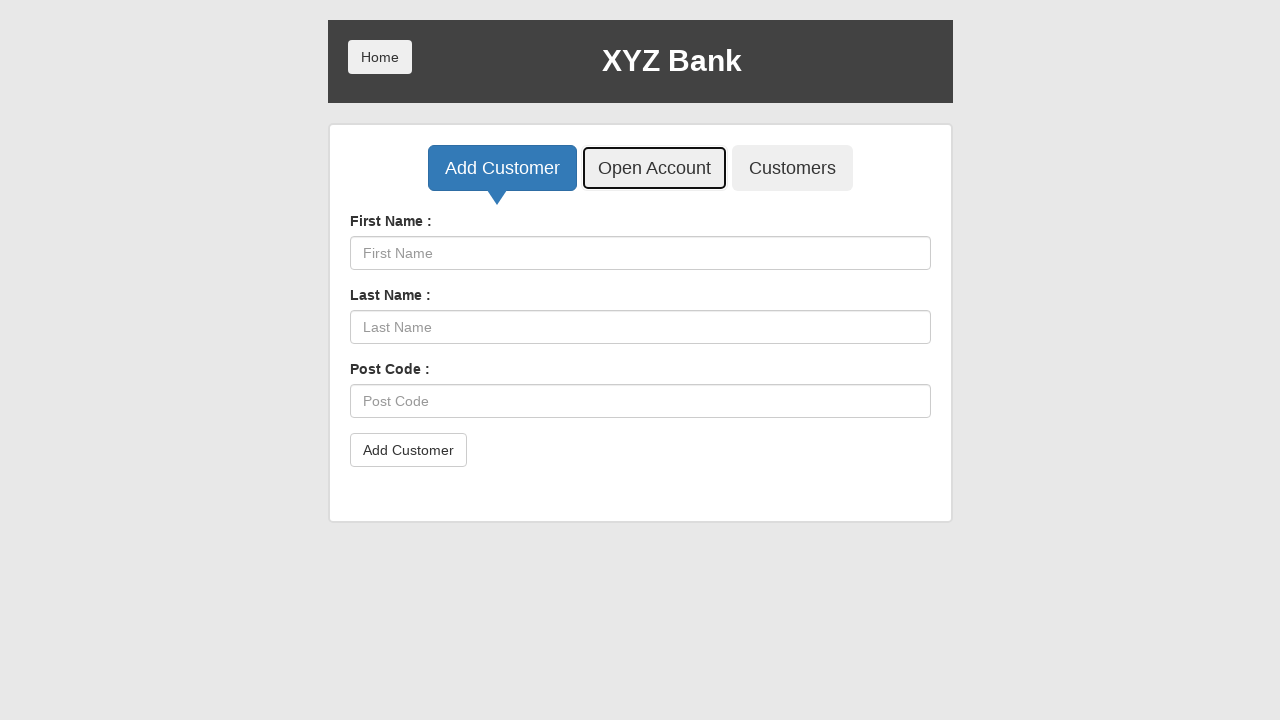

Selected customer 'Diego Peres' from dropdown on select#userSelect
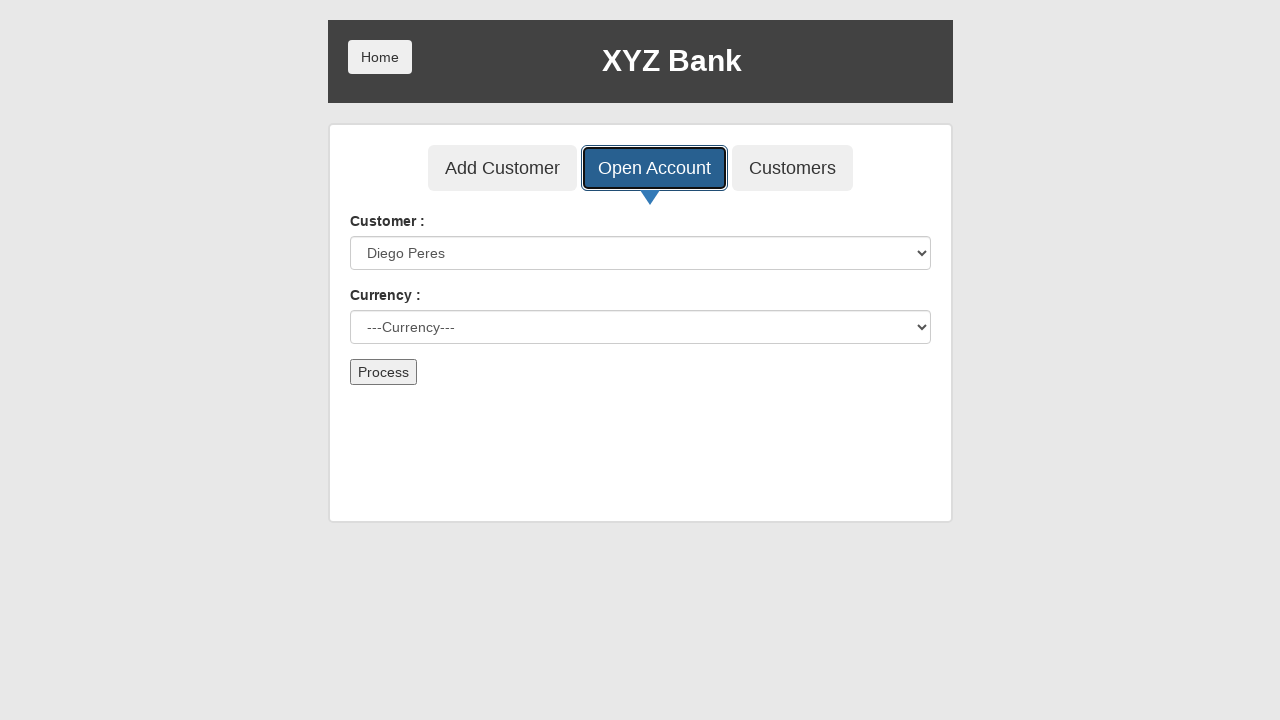

Selected 'Dollar' as account currency on select#currency
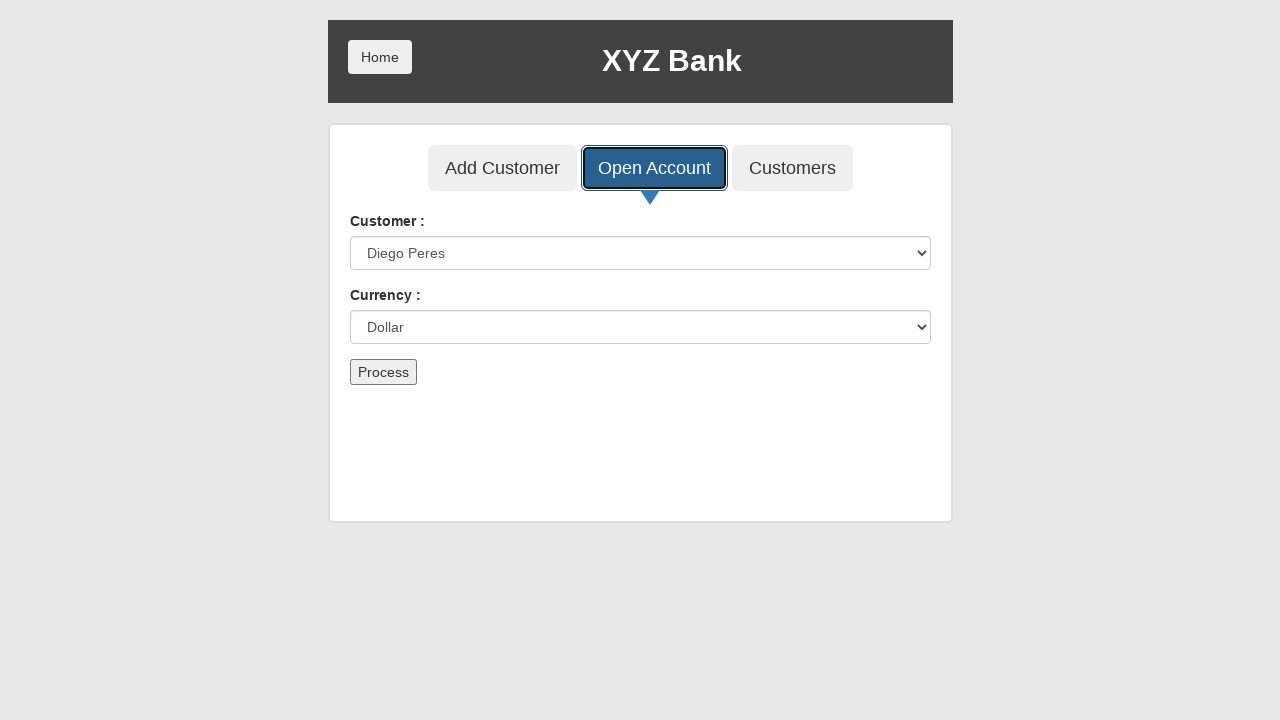

Clicked submit button to open account at (383, 372) on button[type='submit']
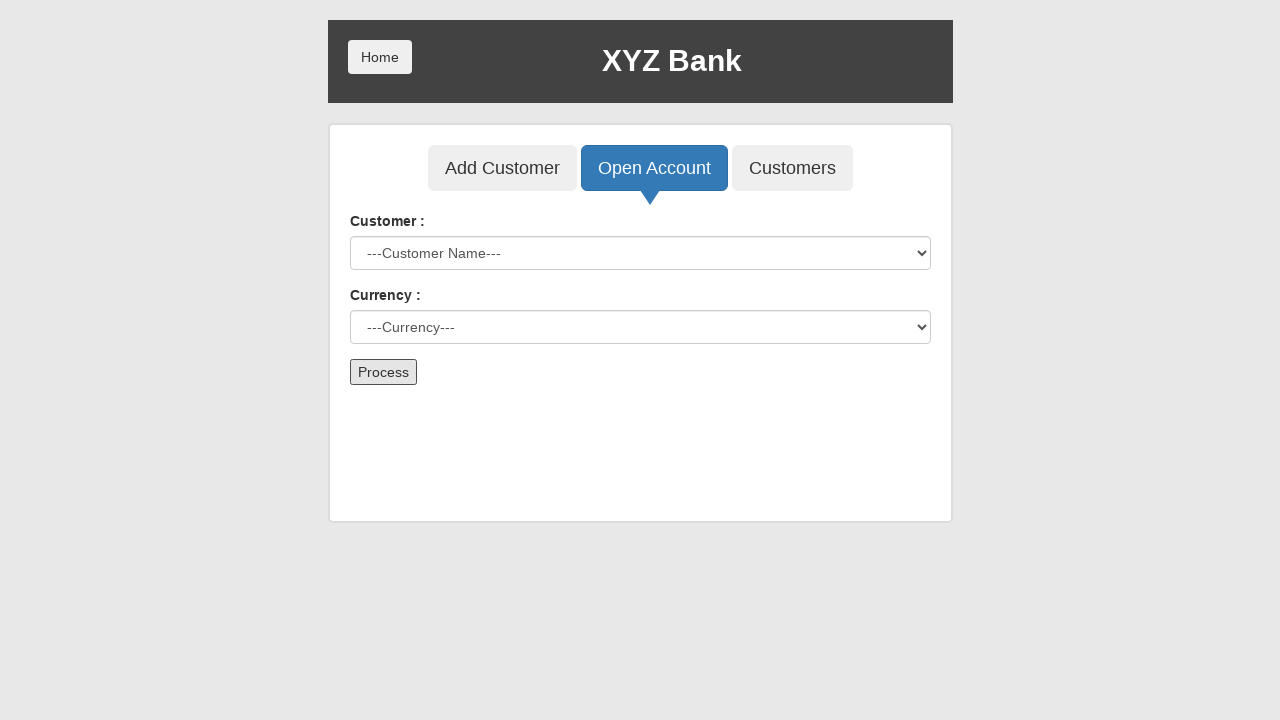

Navigated to Customers page at (792, 168) on button[ng-class='btnClass3']
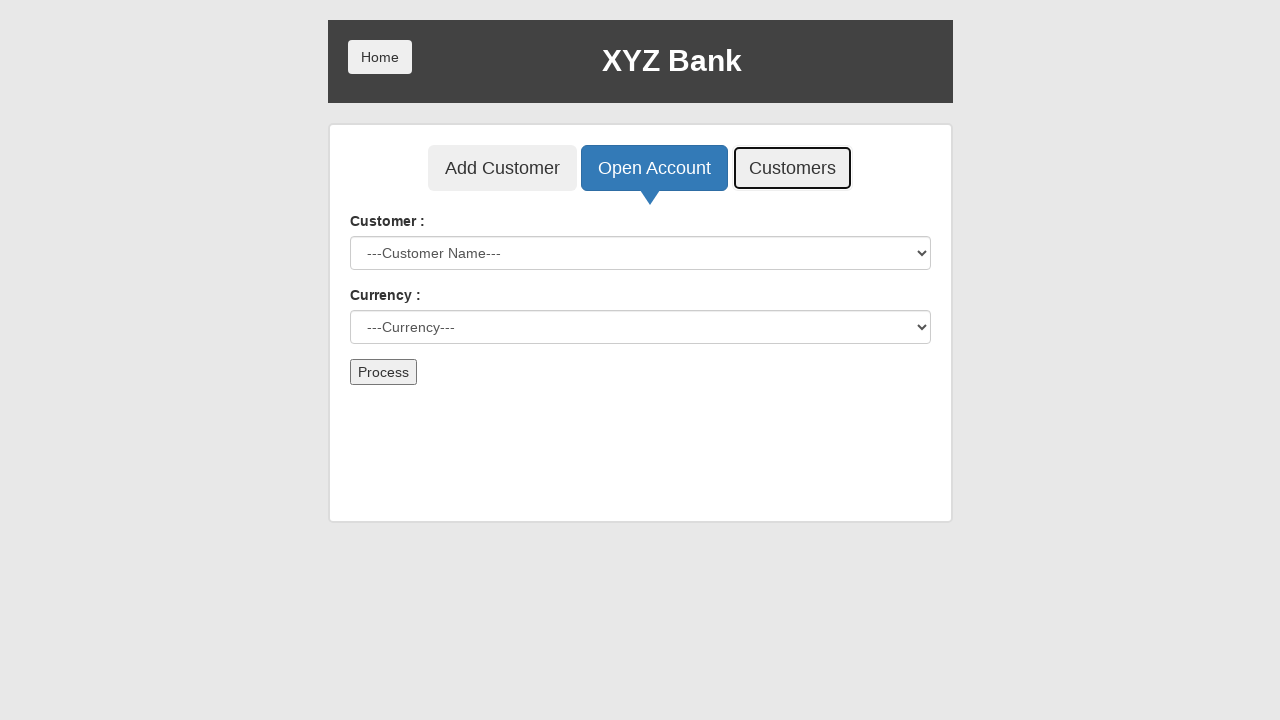

Searched for customer 'Diego' on input[ng-model='searchCustomer']
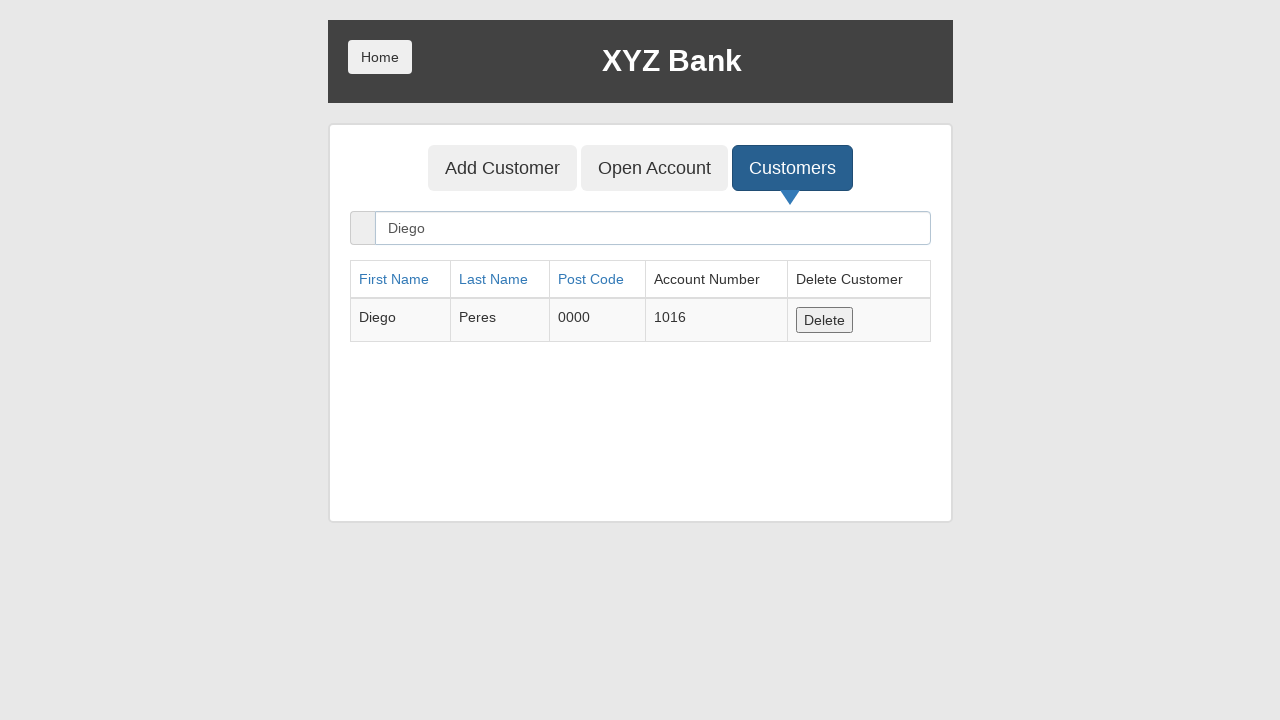

Clicked delete button to remove customer at (824, 320) on button[ng-click='deleteCust(cust)']
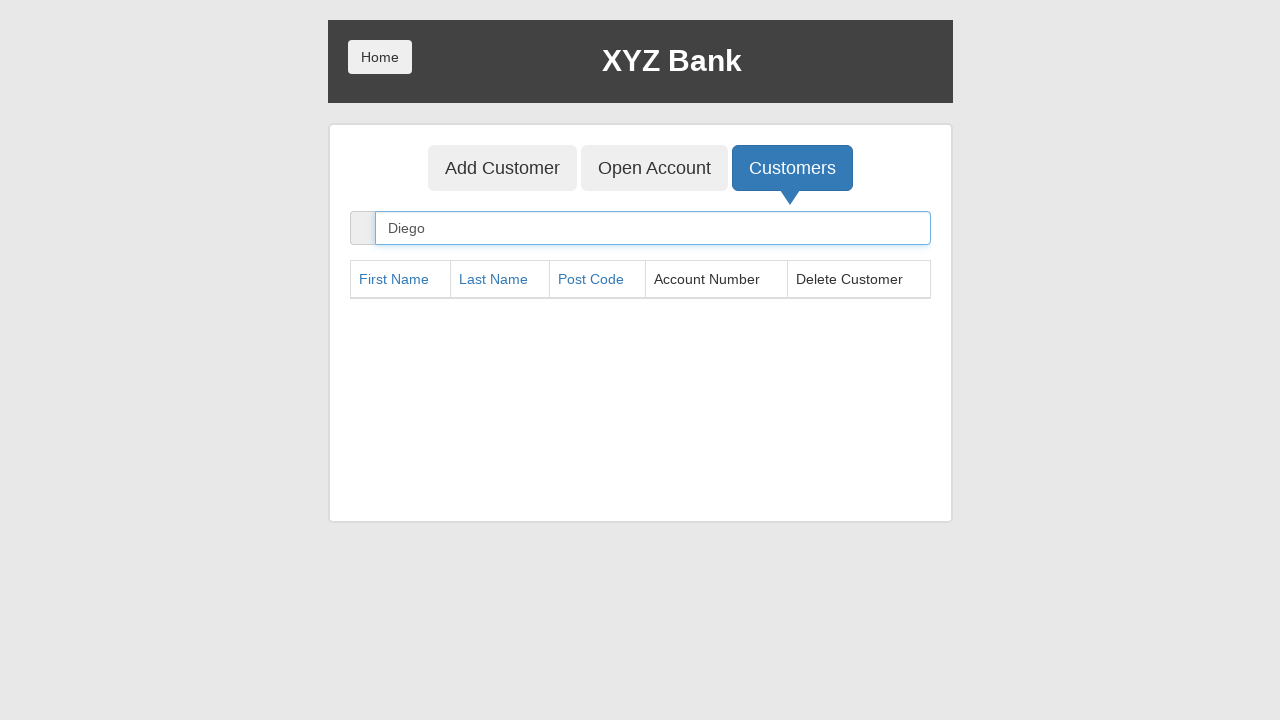

Cleared search field to verify customer deletion on input[ng-model='searchCustomer']
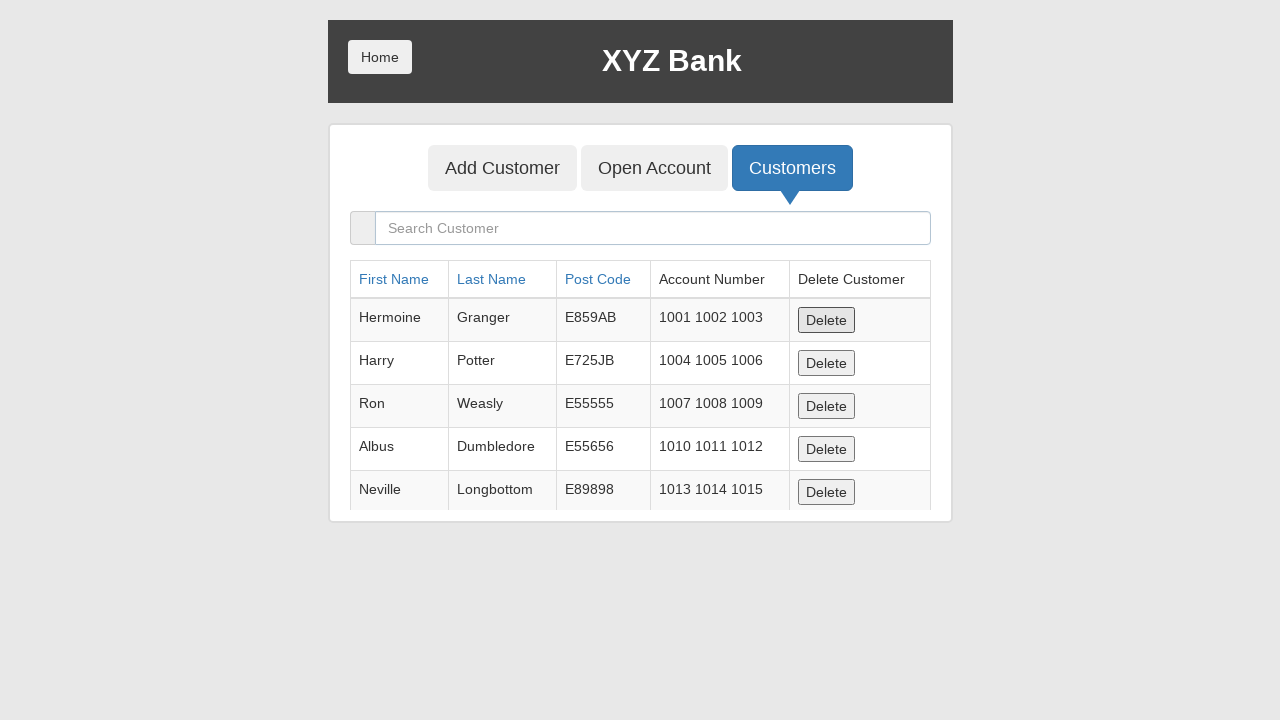

Navigated back to home page at (380, 57) on button.home
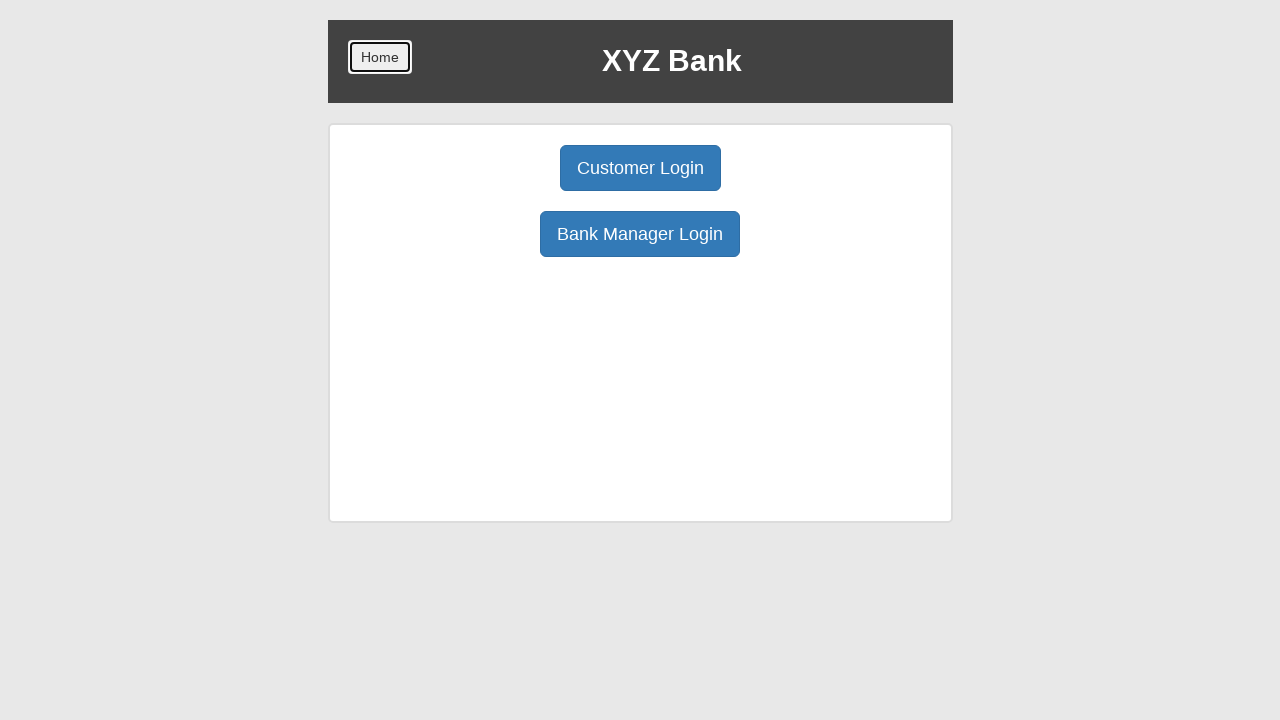

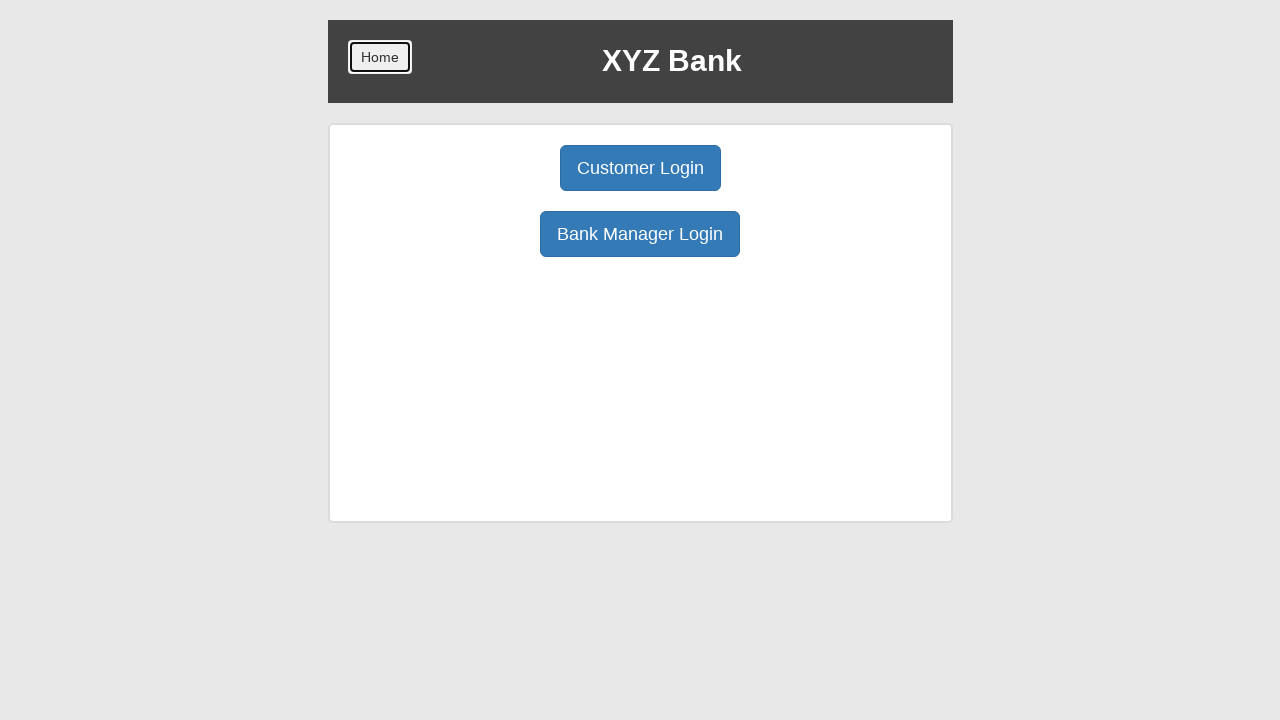